Tests checkbox functionality by navigating to a checkboxes page, finding all checkboxes, and verifying that the second checkbox is checked while the first is unchecked on initial page load.

Starting URL: http://the-internet.herokuapp.com/checkboxes

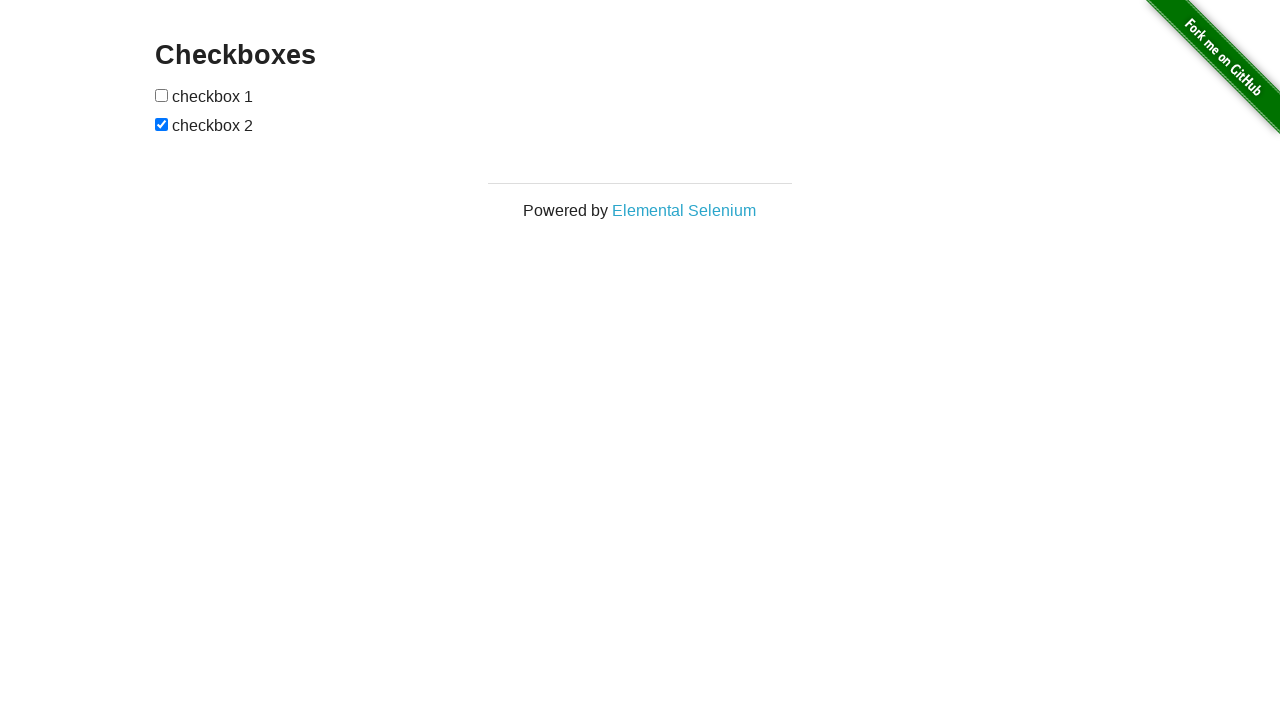

Waited for checkboxes to load on the page
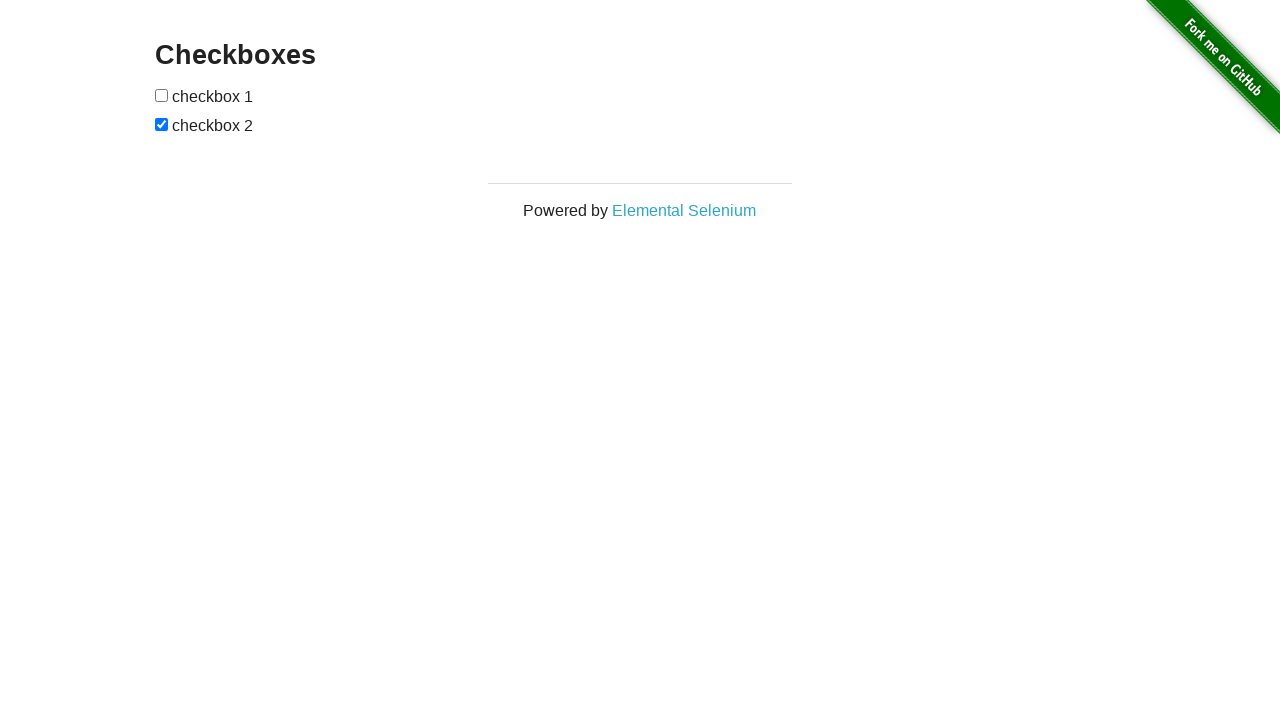

Located all checkbox elements on the page
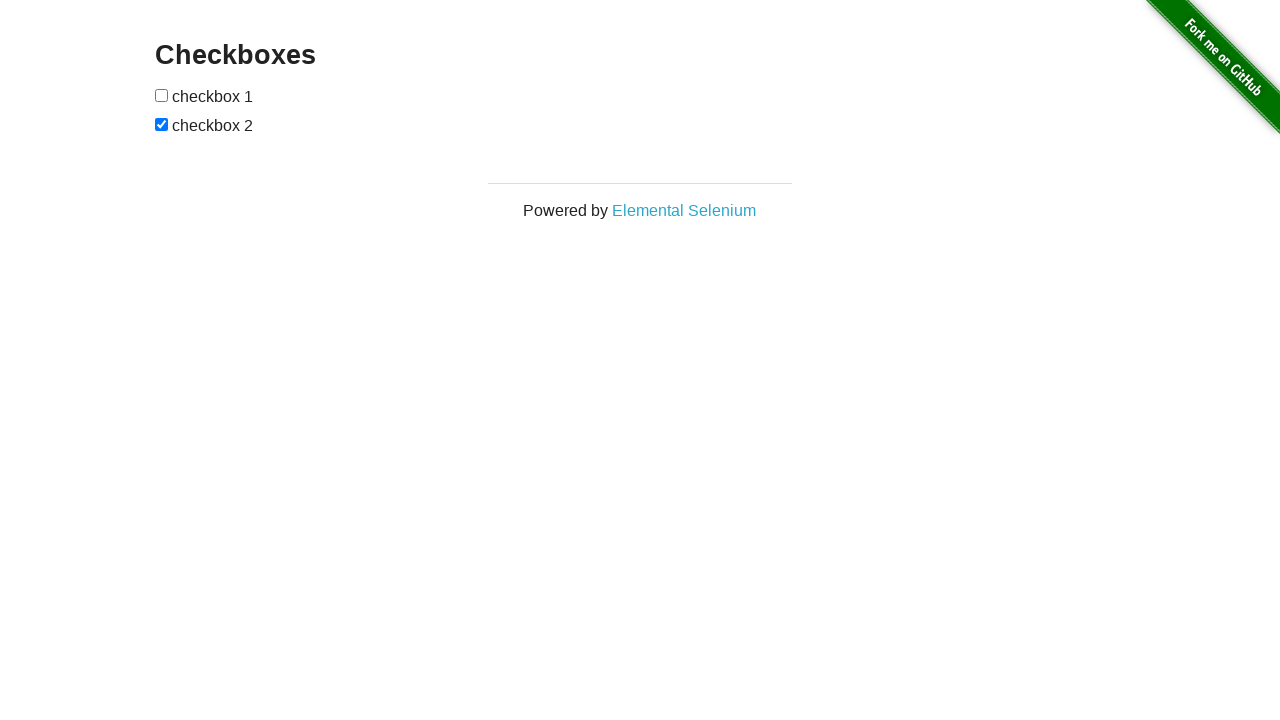

Selected the first checkbox
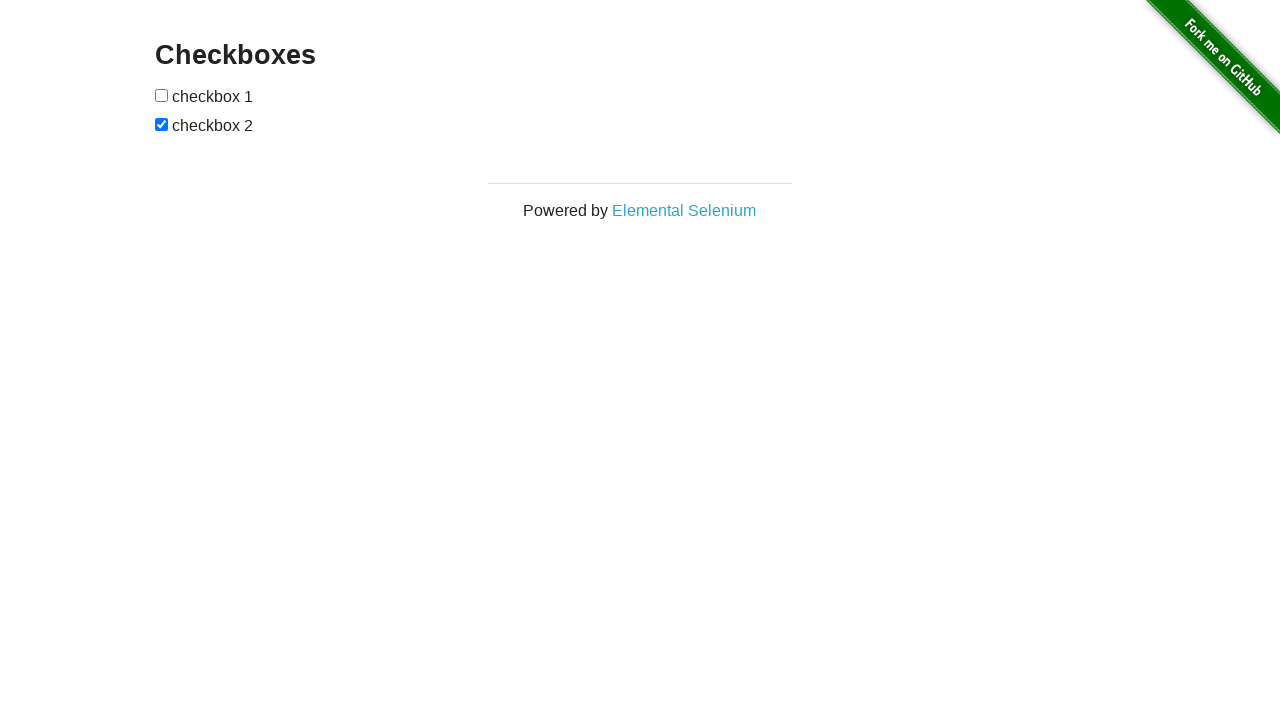

Verified that the first checkbox is unchecked
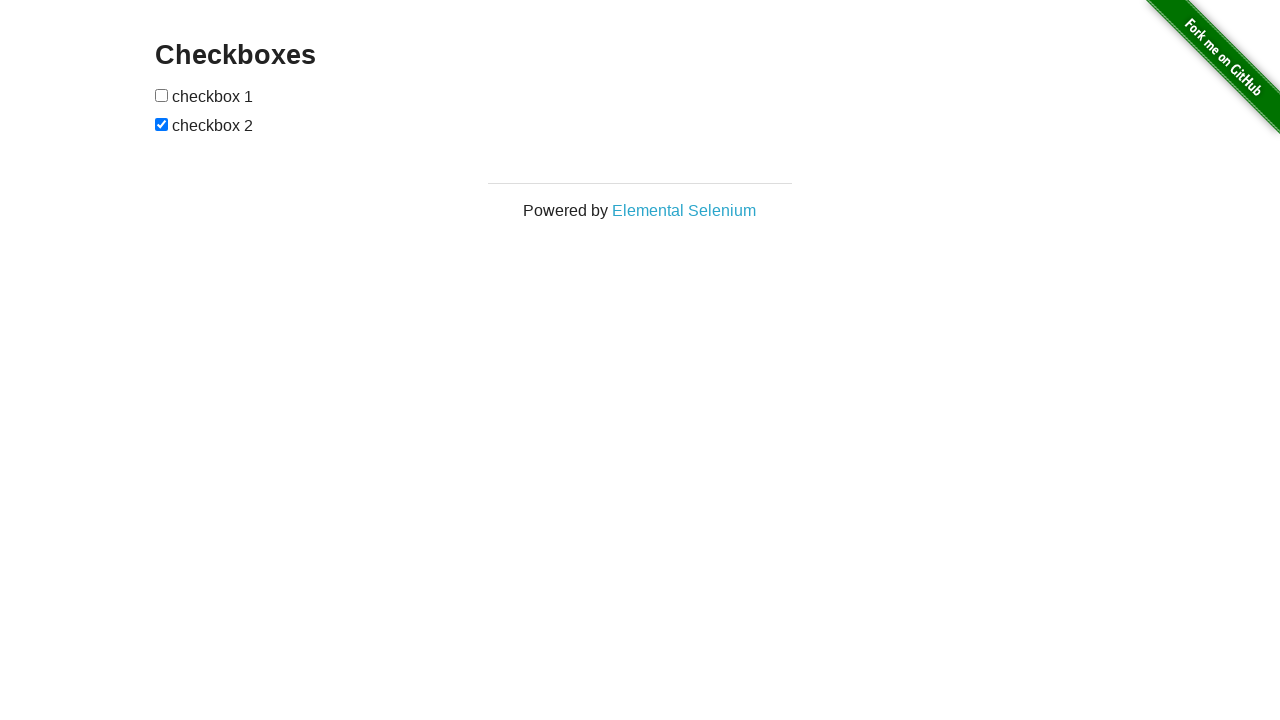

Selected the second checkbox
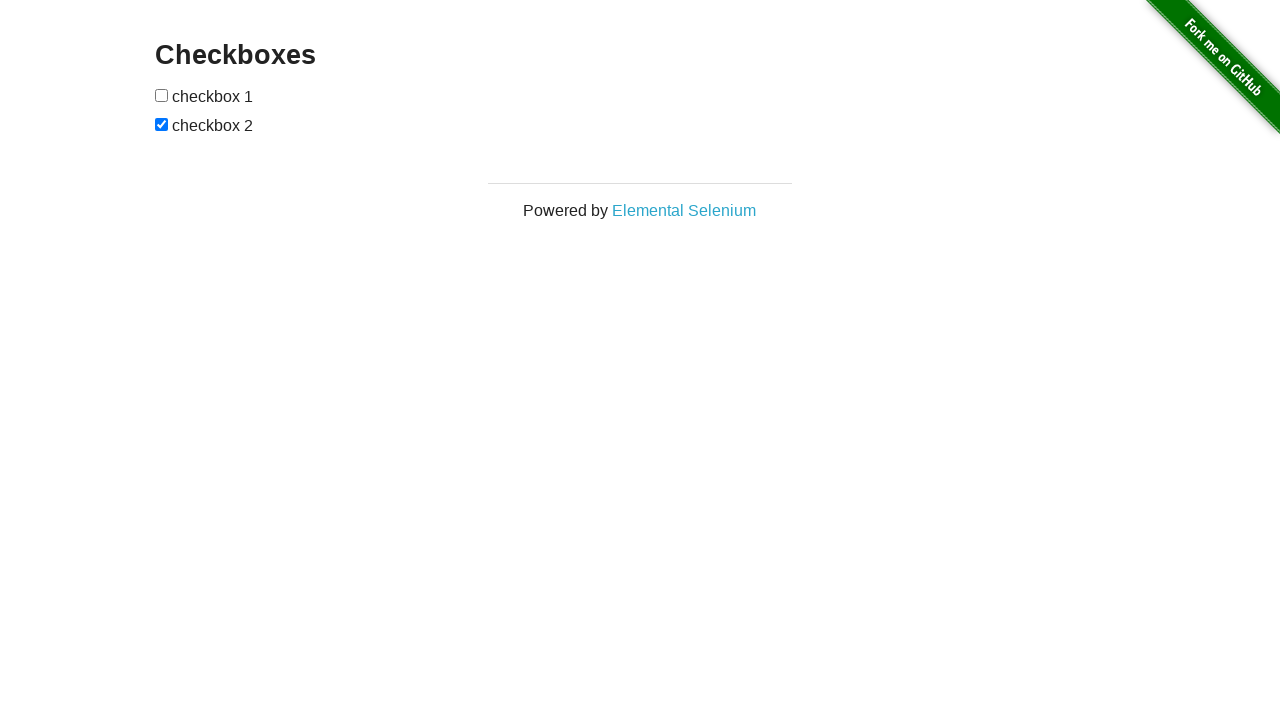

Verified that the second checkbox is checked
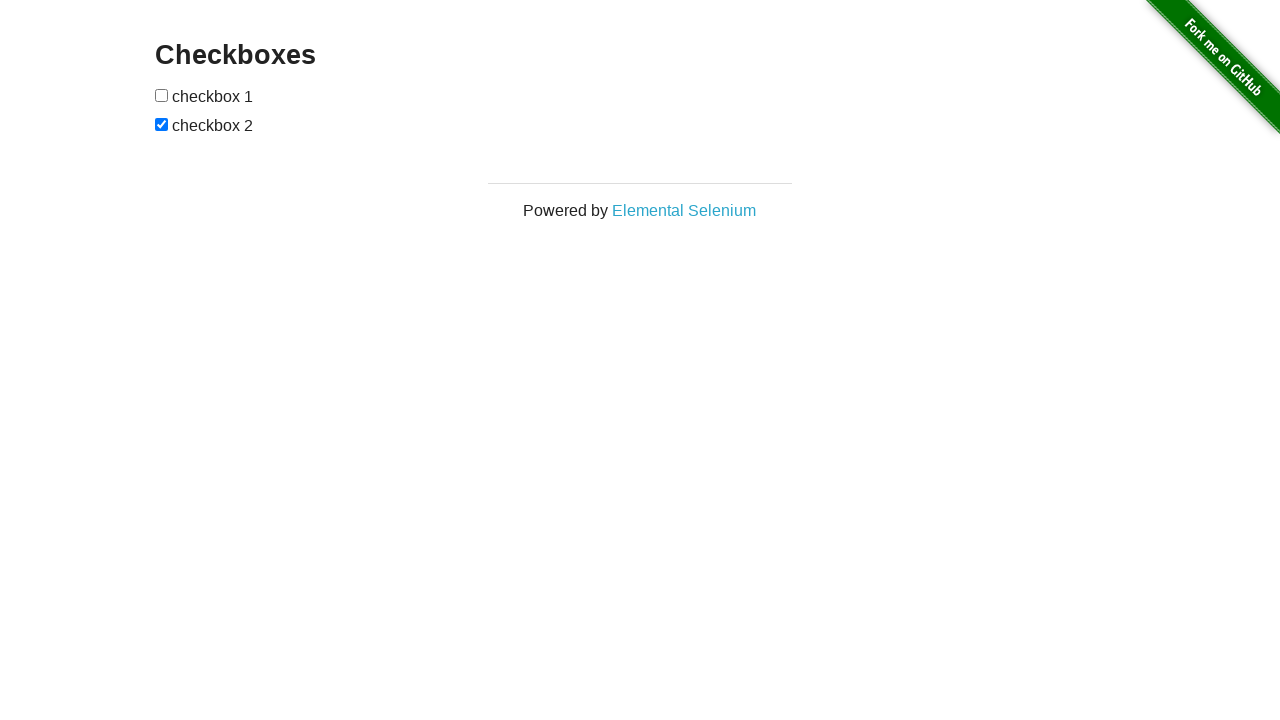

Clicked the first checkbox to check it at (162, 95) on input[type="checkbox"] >> nth=0
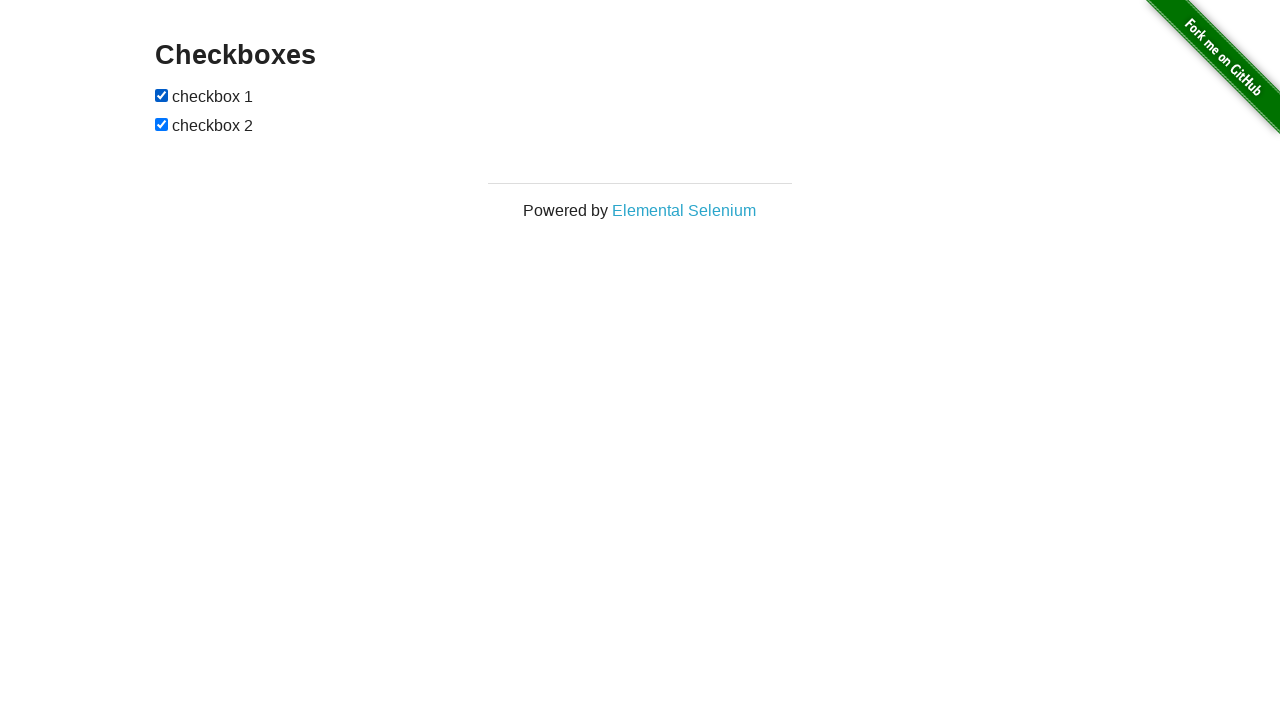

Verified that the first checkbox is now checked after clicking
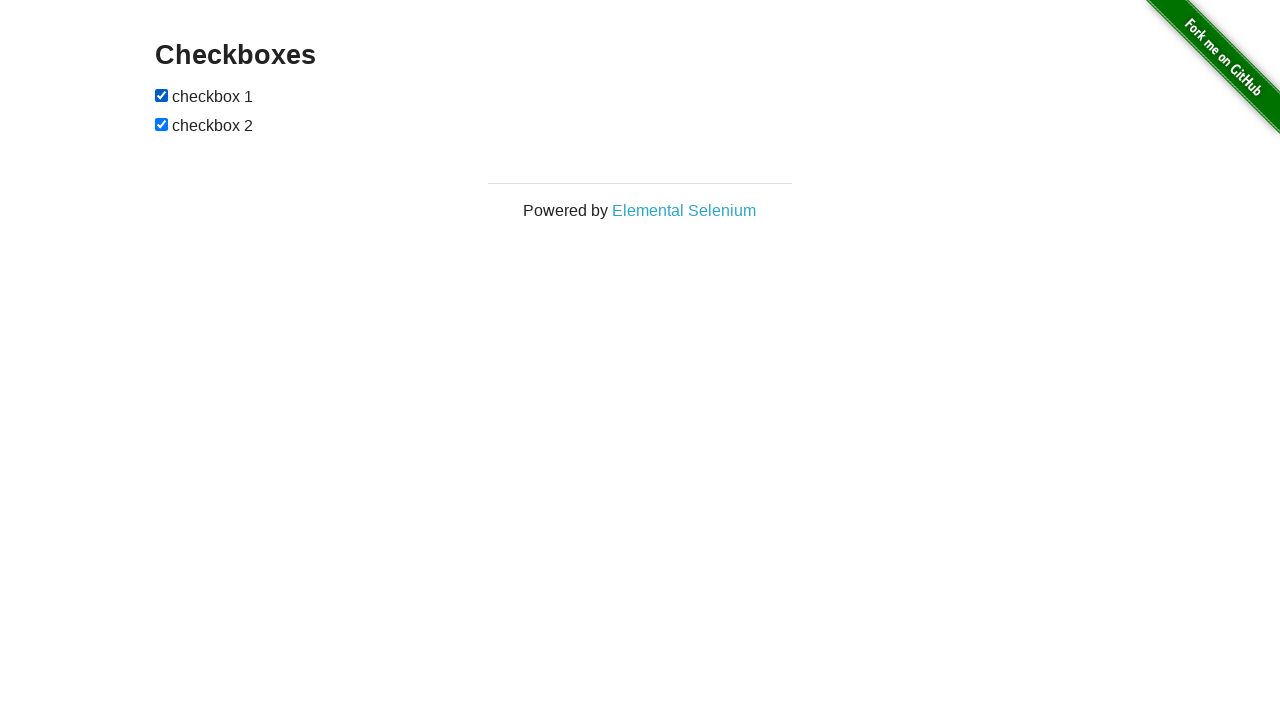

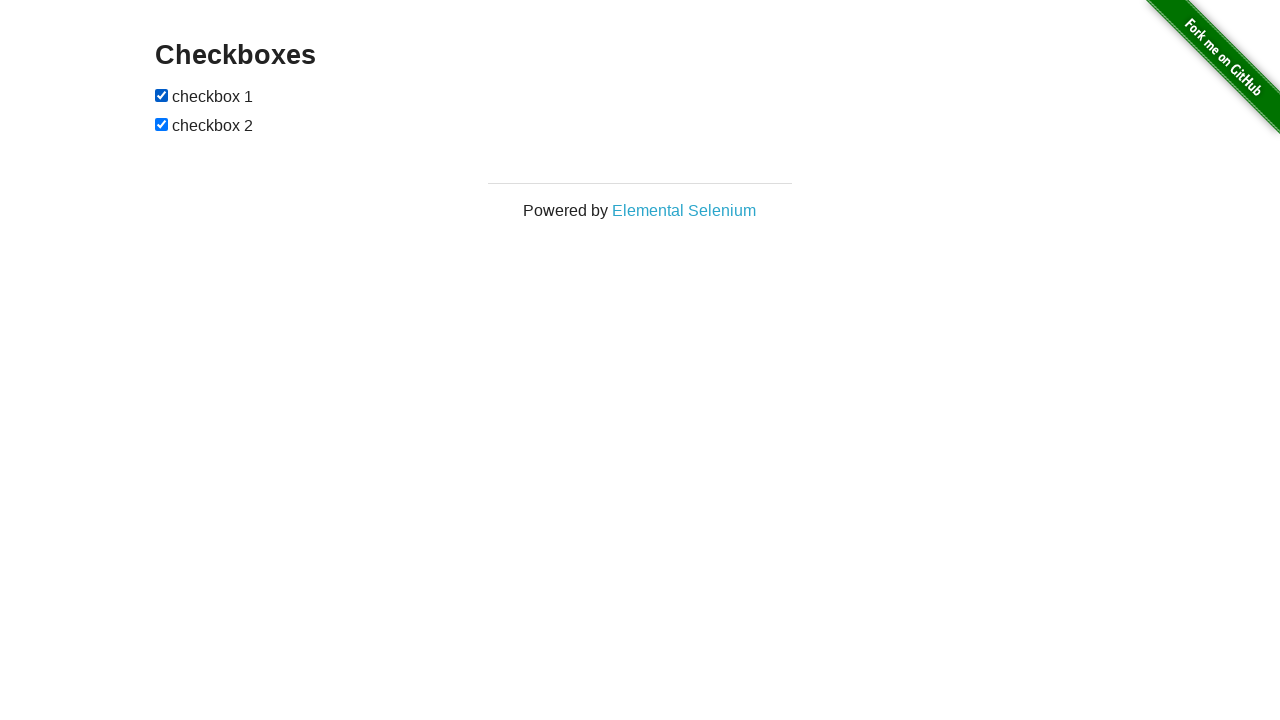